Tests table interaction by sorting columns and extracting data from web tables

Starting URL: https://the-internet.herokuapp.com/tables

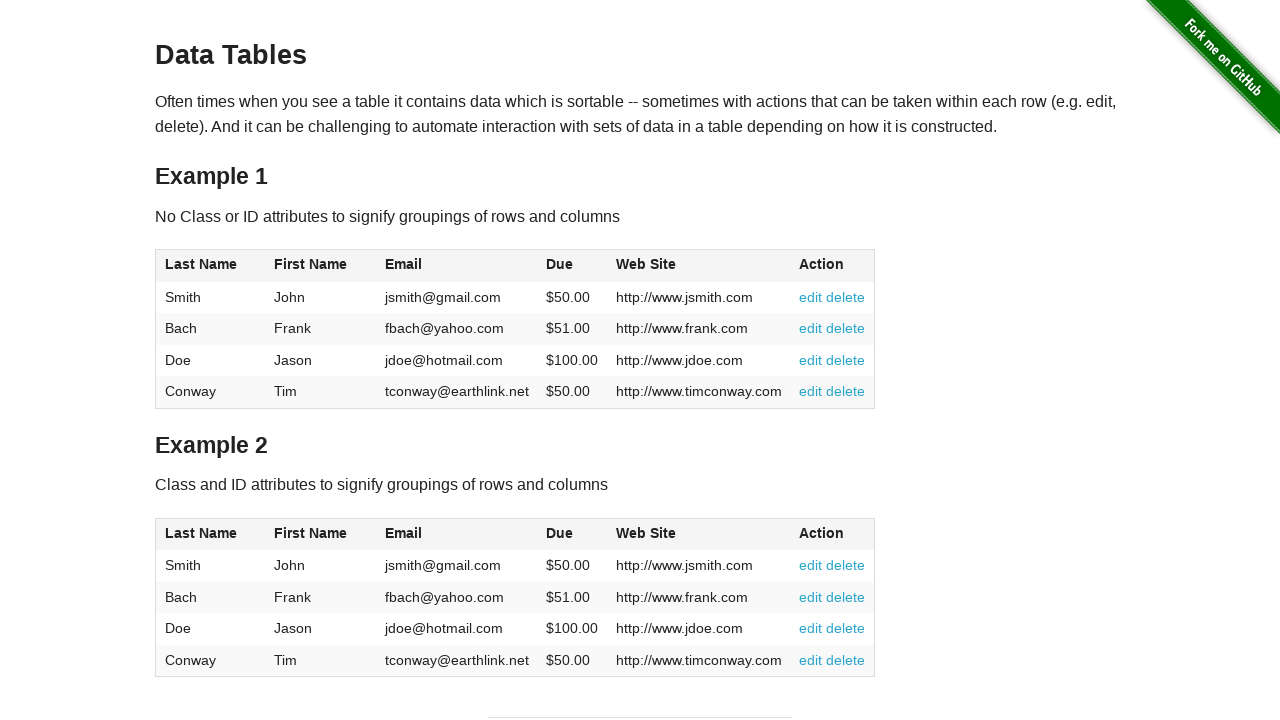

Located the first table on the page
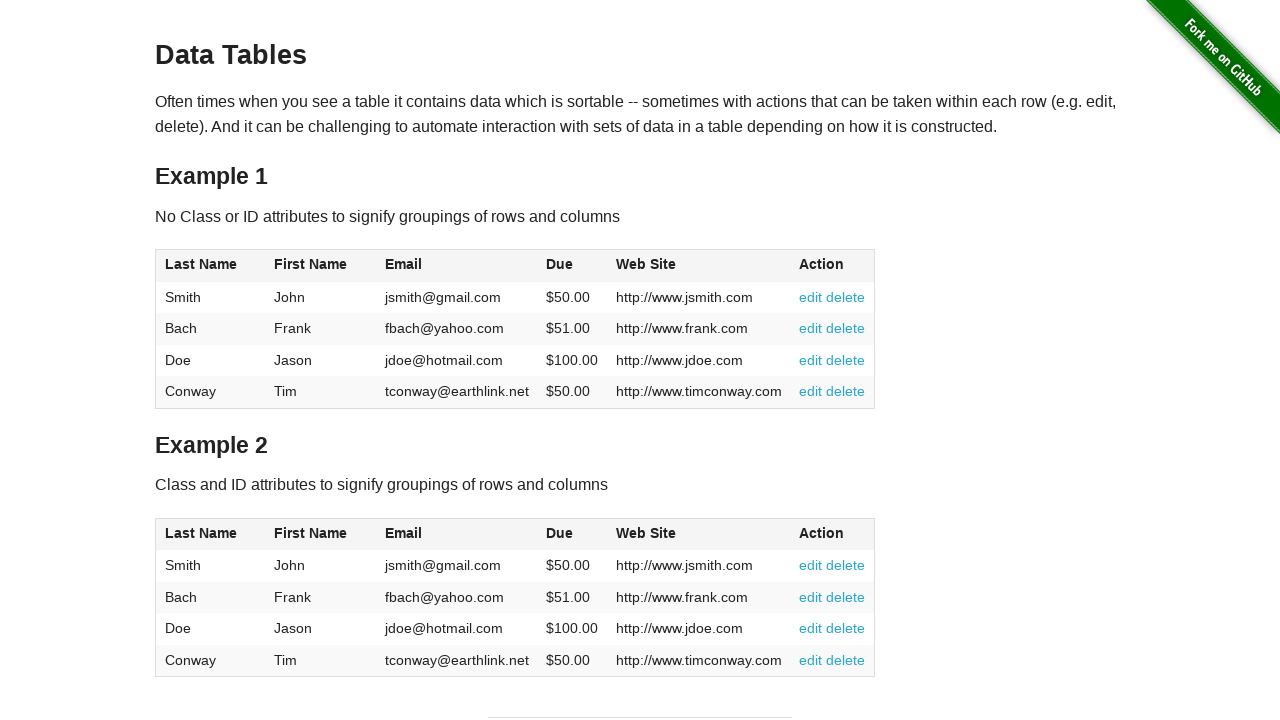

Located the Due column header (4th column)
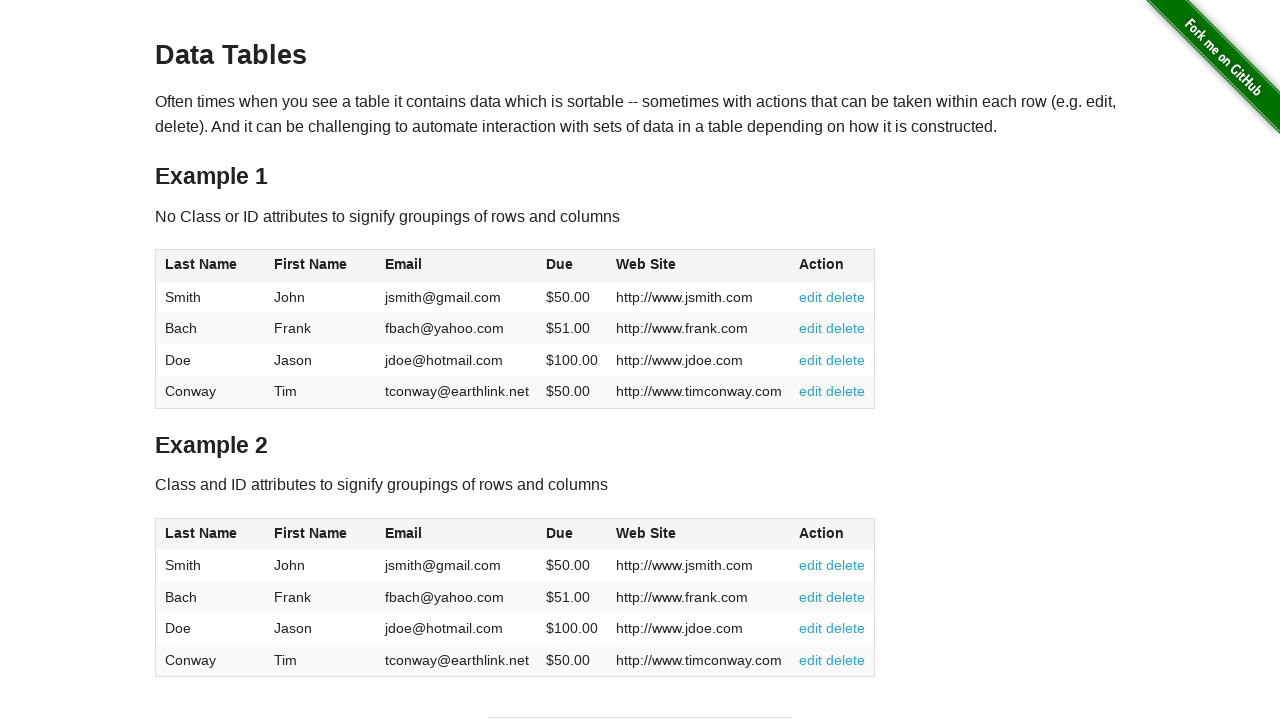

Clicked Due column header to sort (first click) at (572, 266) on table >> nth=0 >> thead tr th >> nth=3
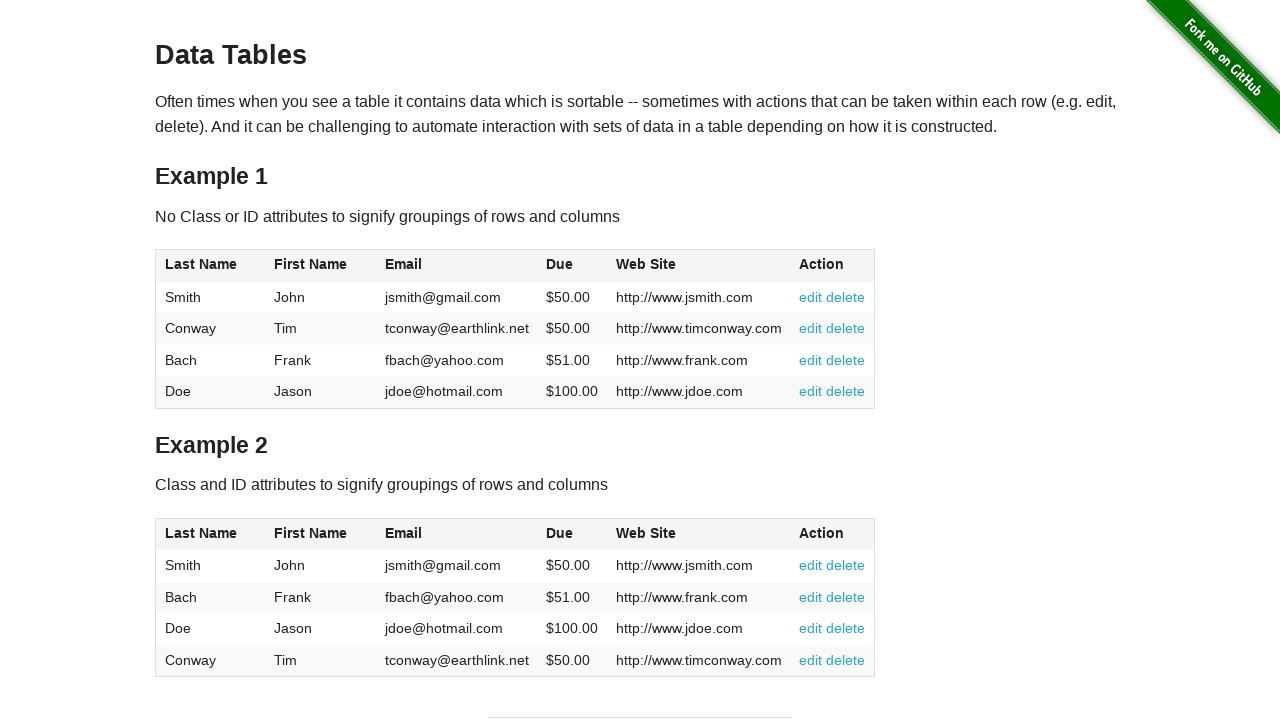

Clicked Due column header to sort by highest amount (second click) at (572, 266) on table >> nth=0 >> thead tr th >> nth=3
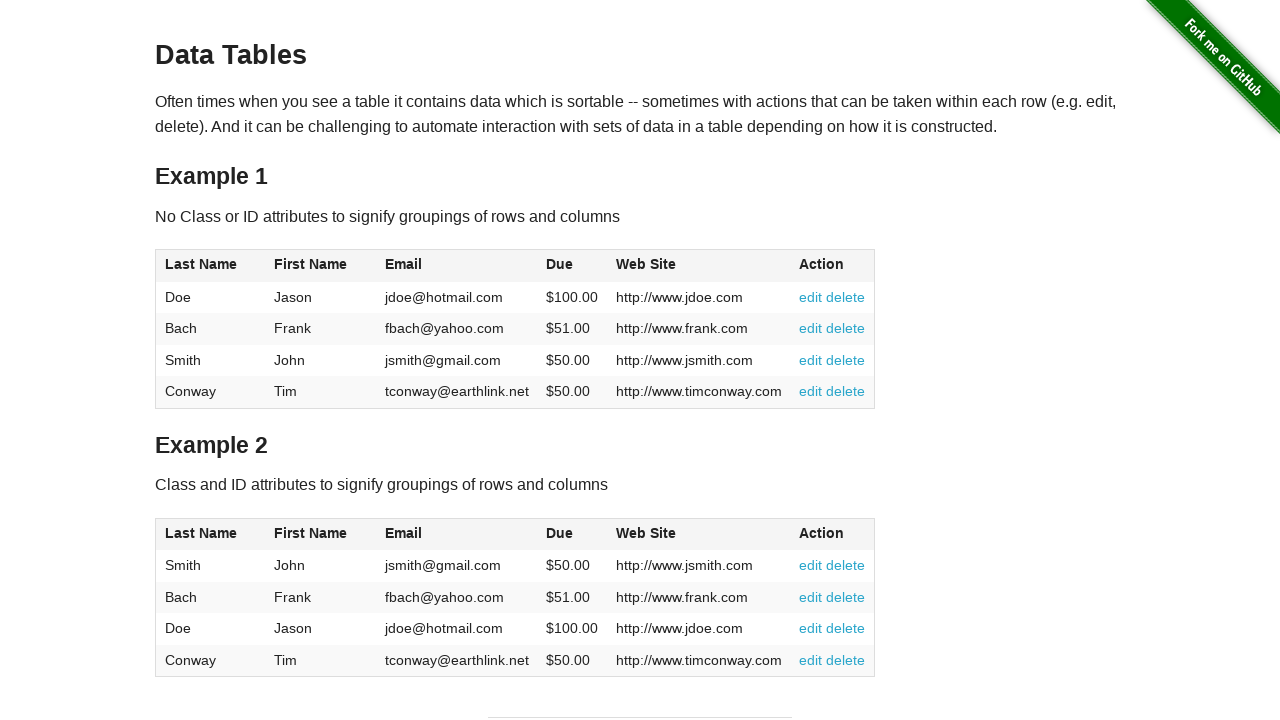

Located the first data row in the table
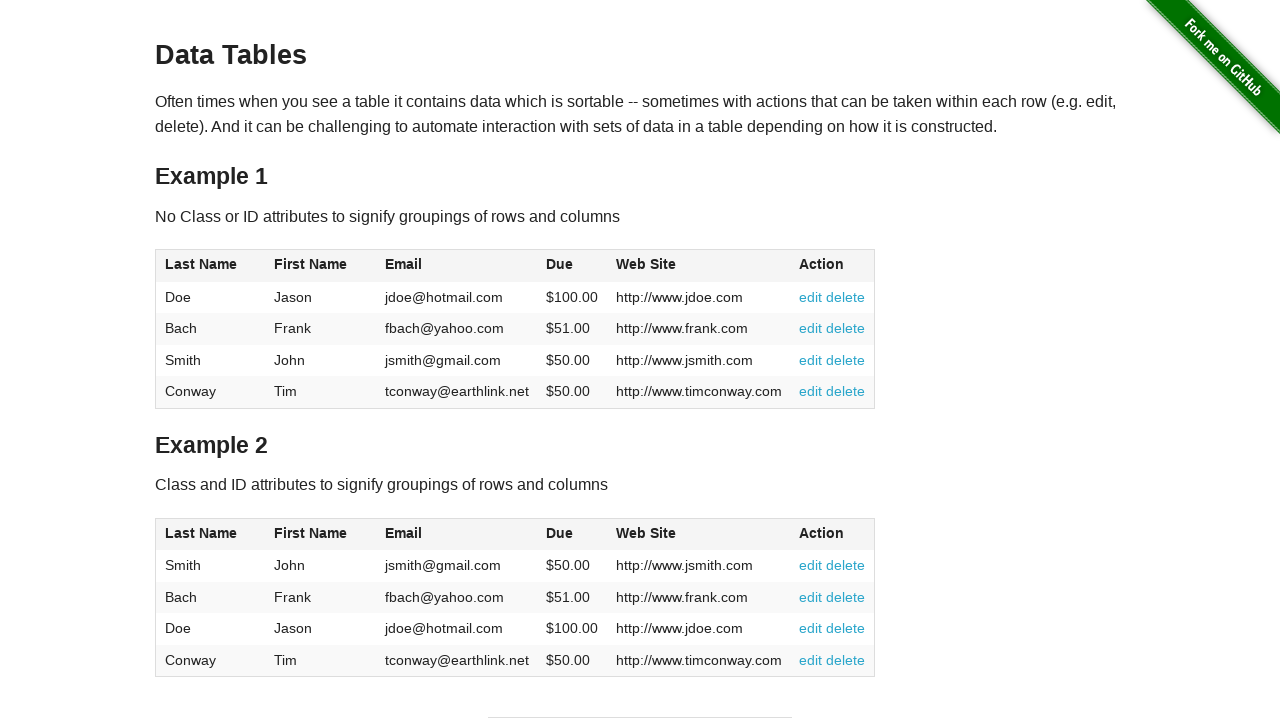

Extracted first name from first row
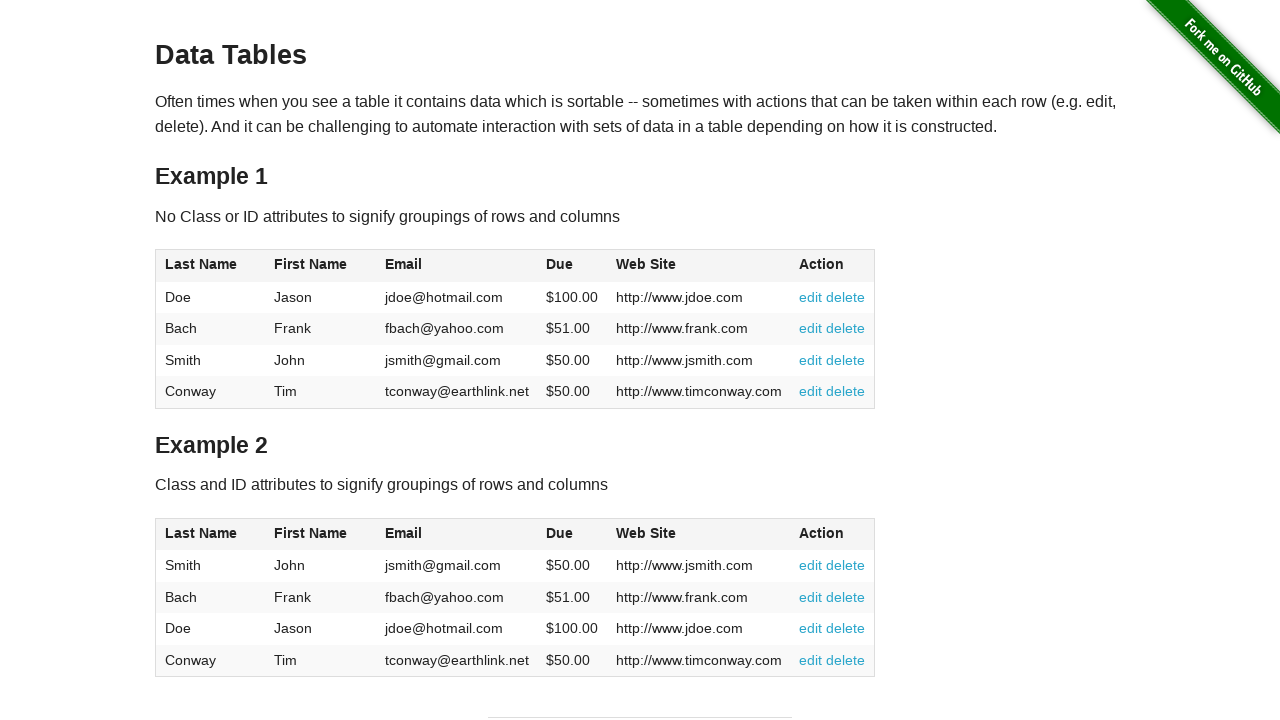

Extracted last name from first row
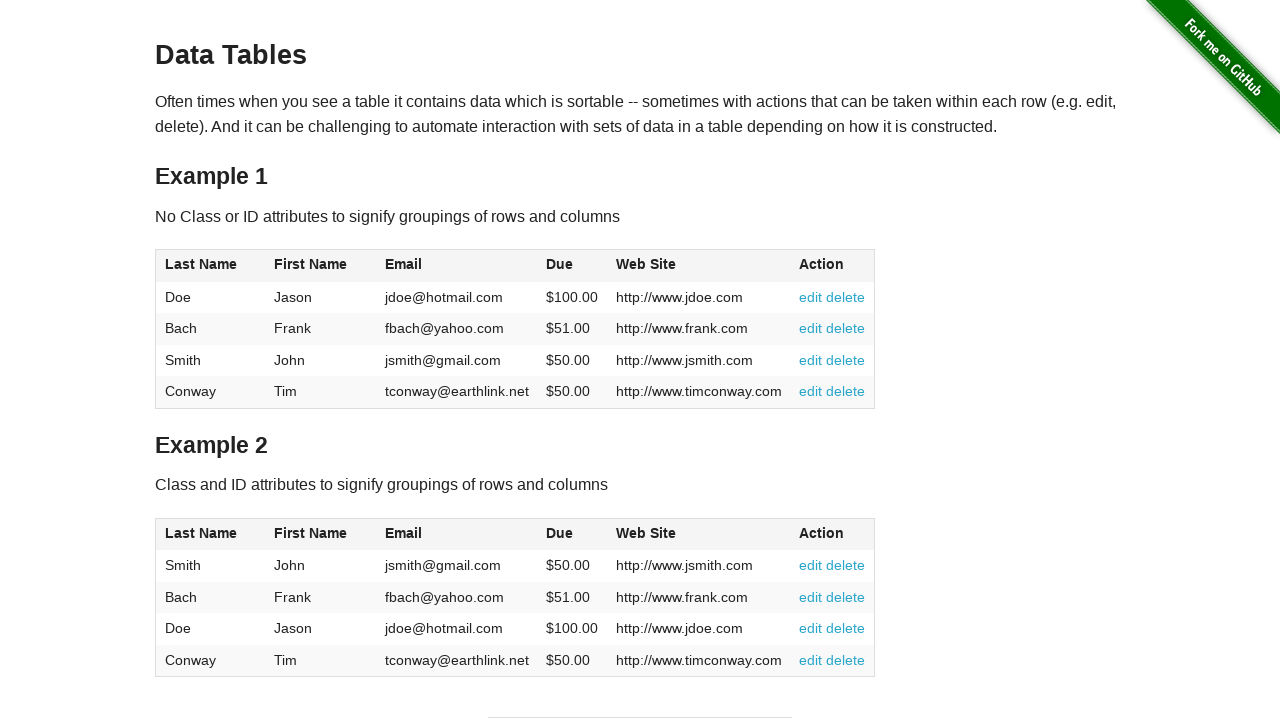

Extracted amount due from first row
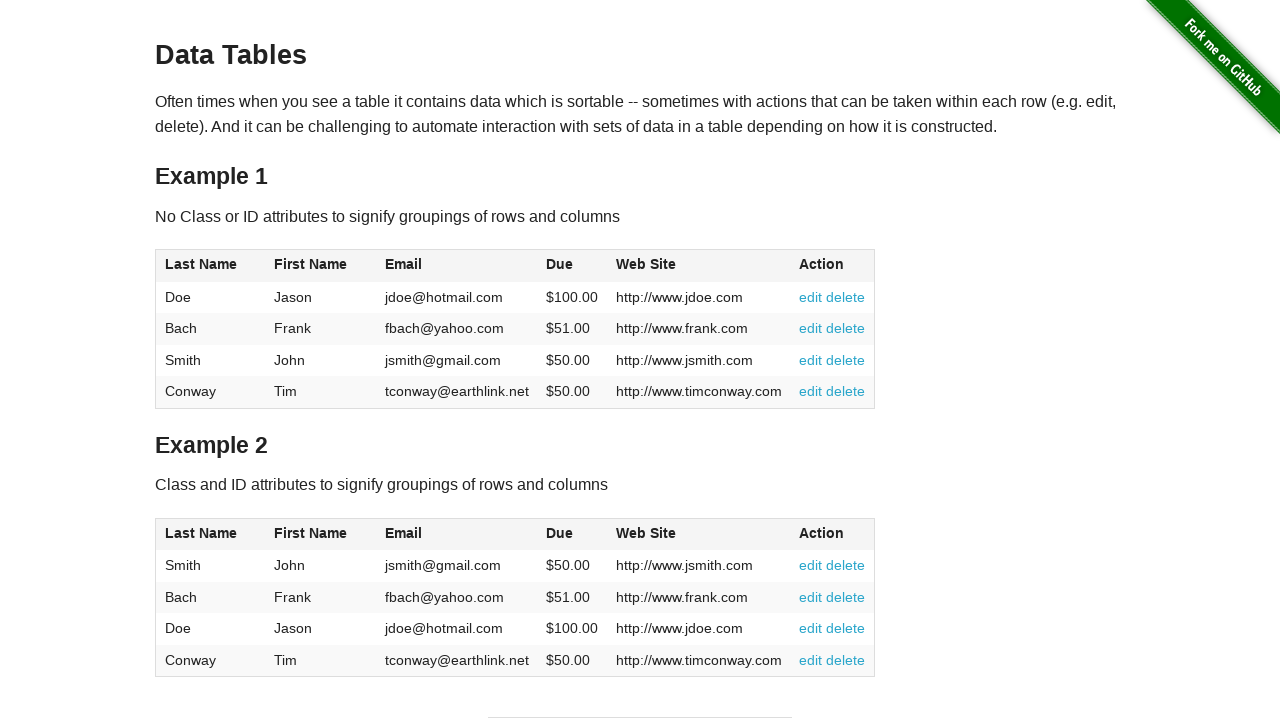

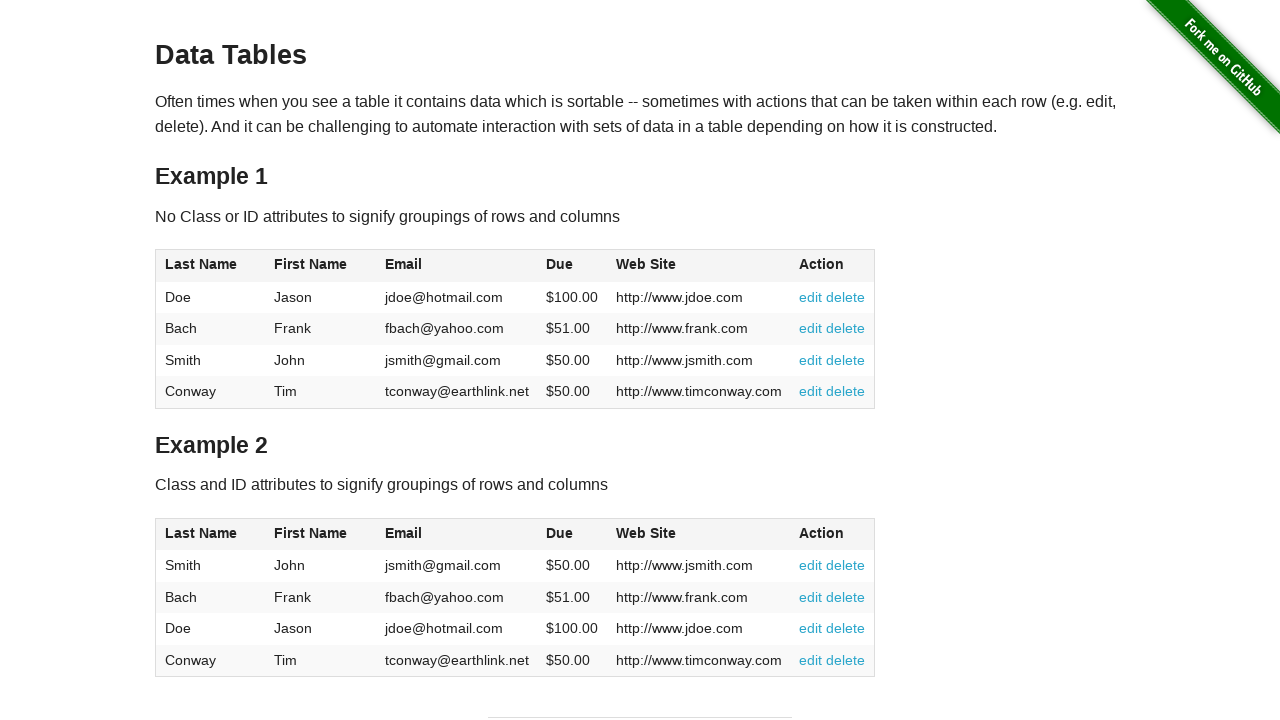